Verifies navigation to the Delivery Information page via footer link

Starting URL: https://naveenautomationlabs.com/opencart/

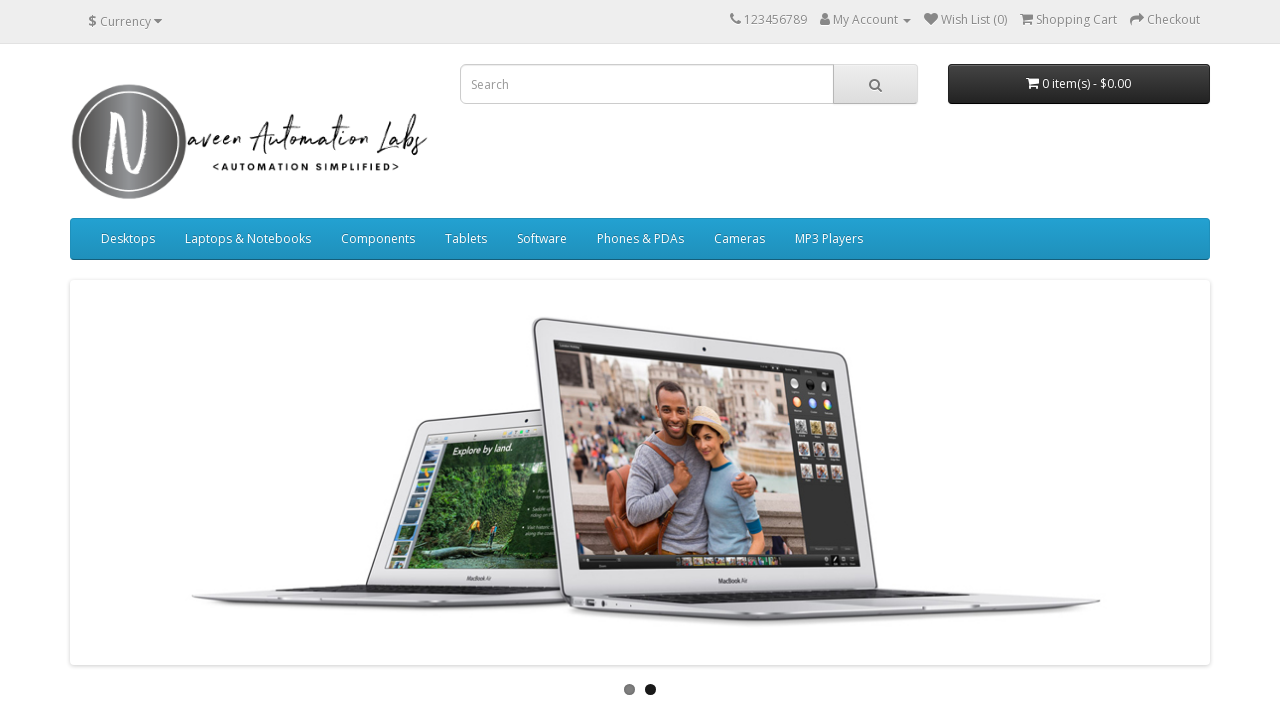

Clicked on Delivery Information link in footer at (128, 569) on footer >> text=Delivery Information
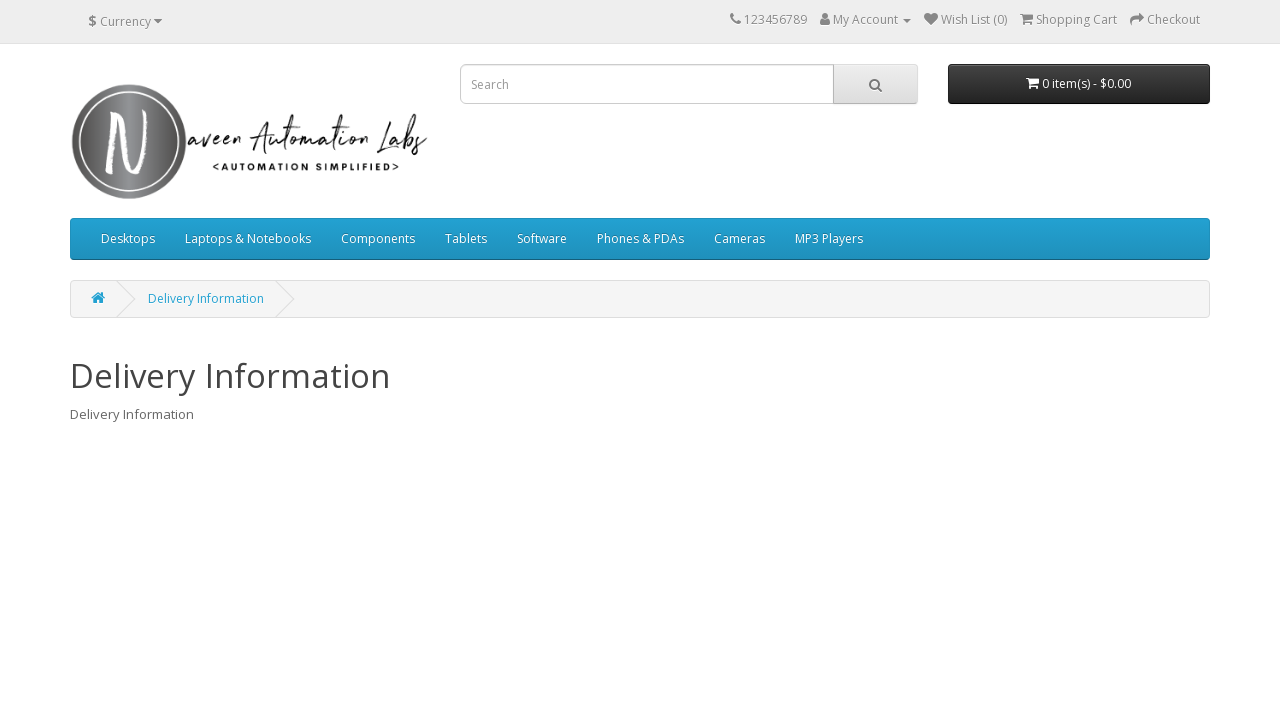

Delivery Information page loaded with heading element
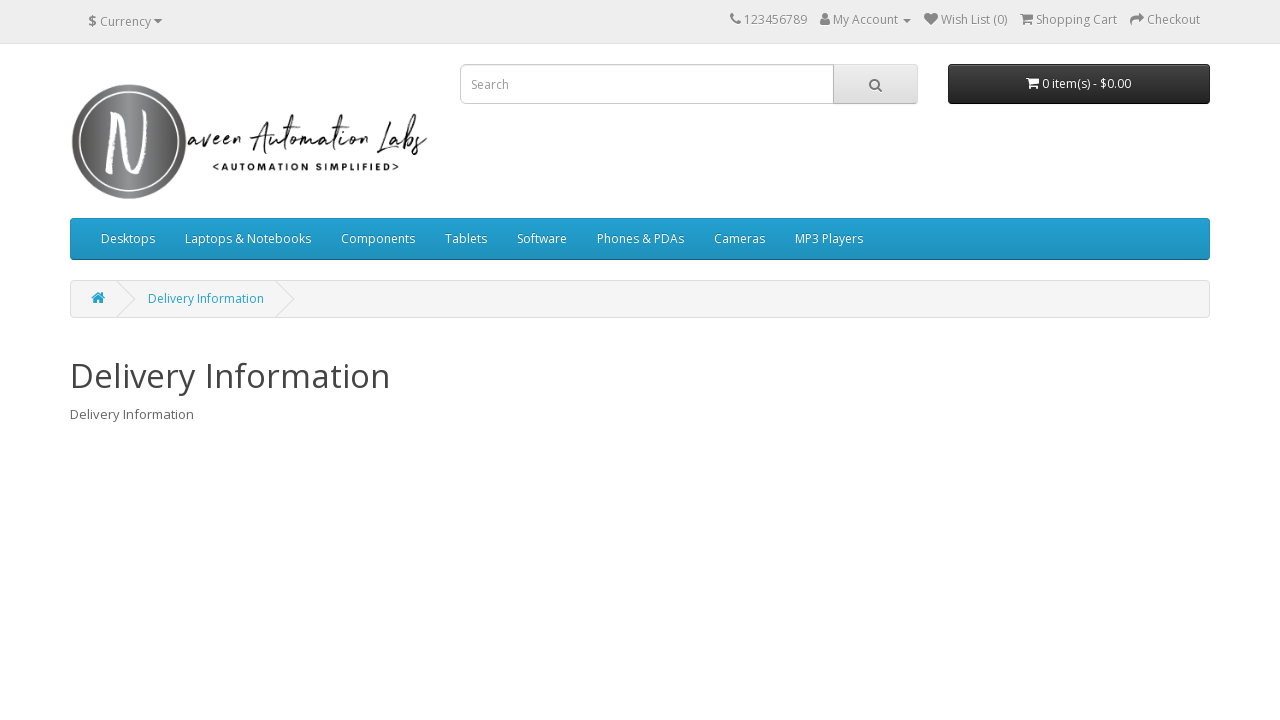

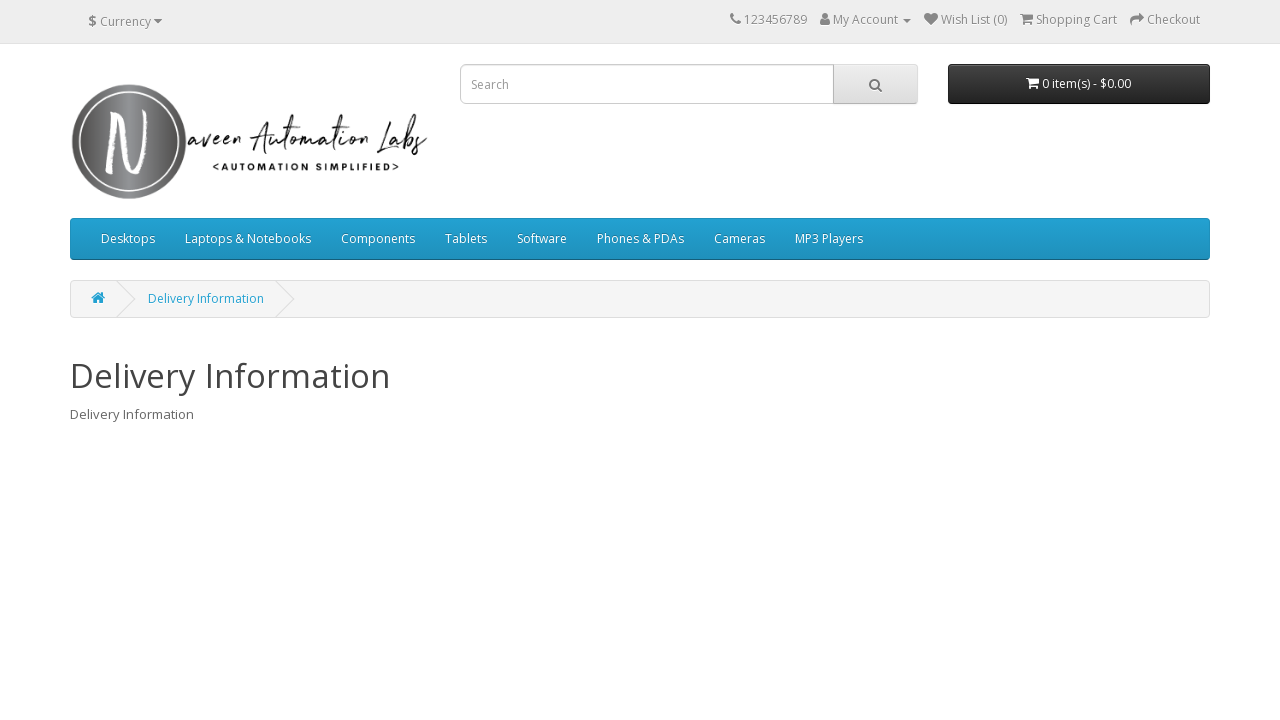